Tests browser window management by maximizing the window and then setting its position to specific coordinates (50, 50) on the Selenium website.

Starting URL: https://www.selenium.dev/

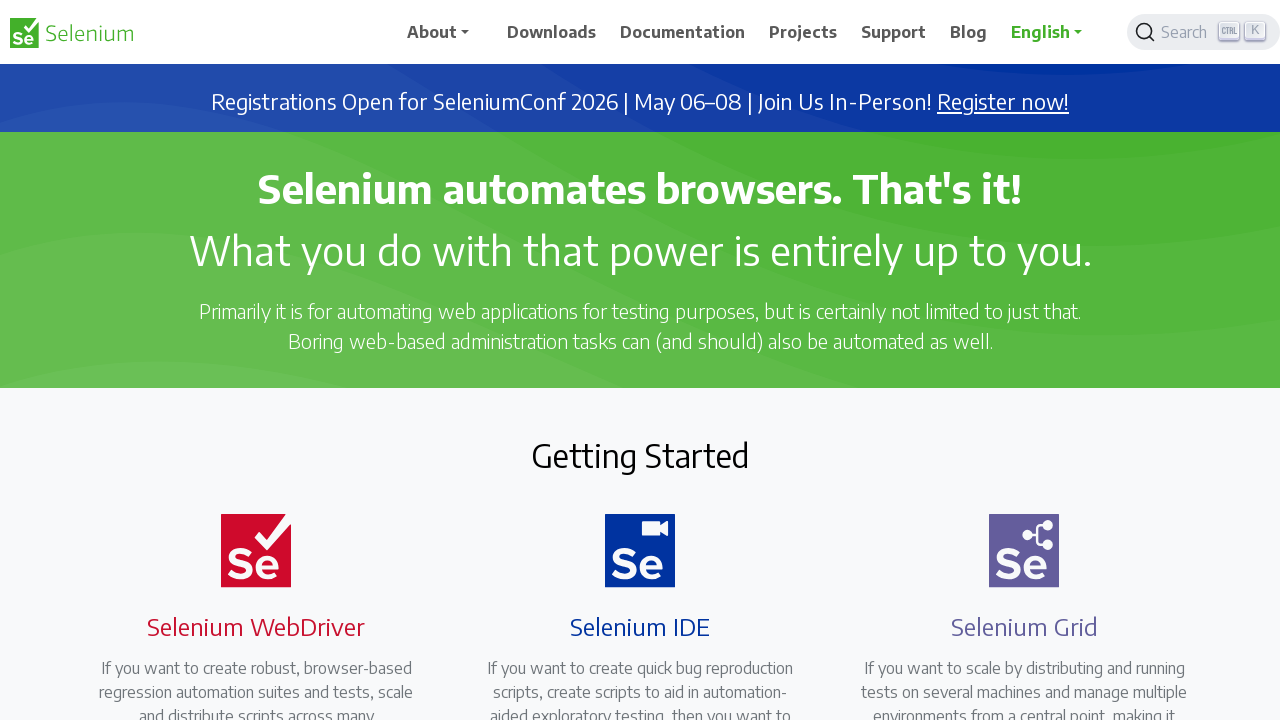

Navigated to Selenium website
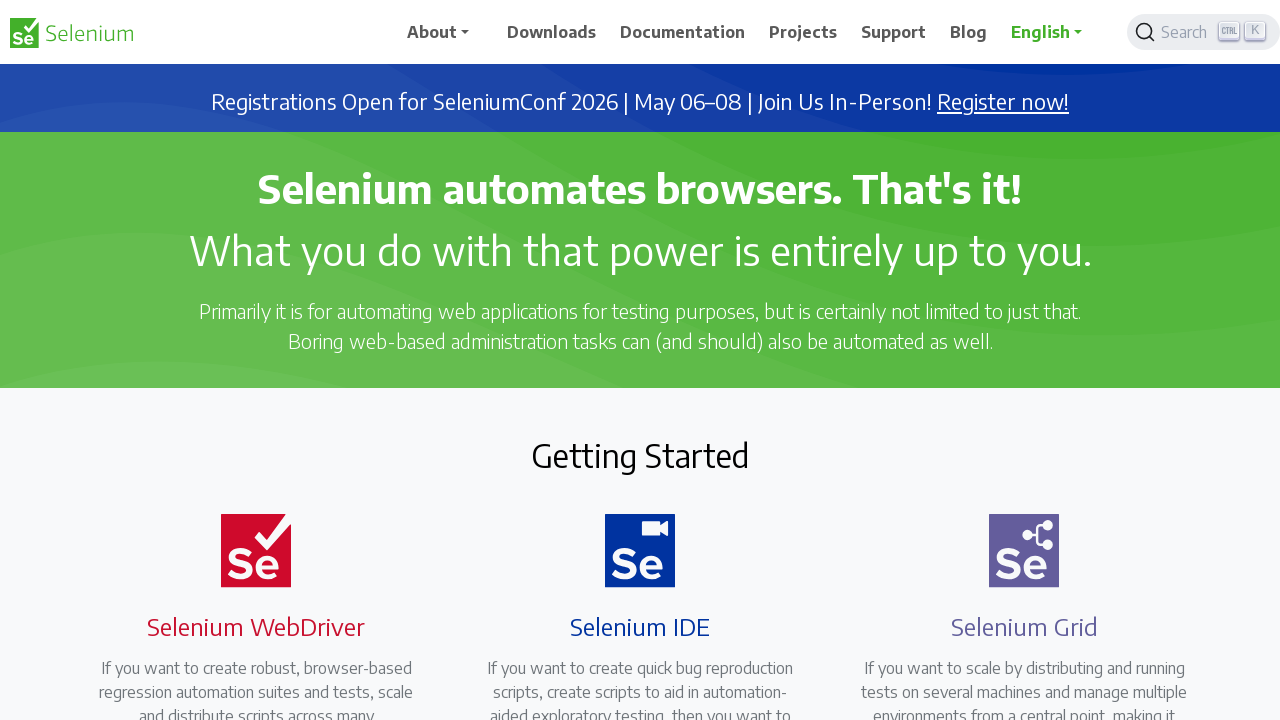

Maximized browser window to 1920x1080
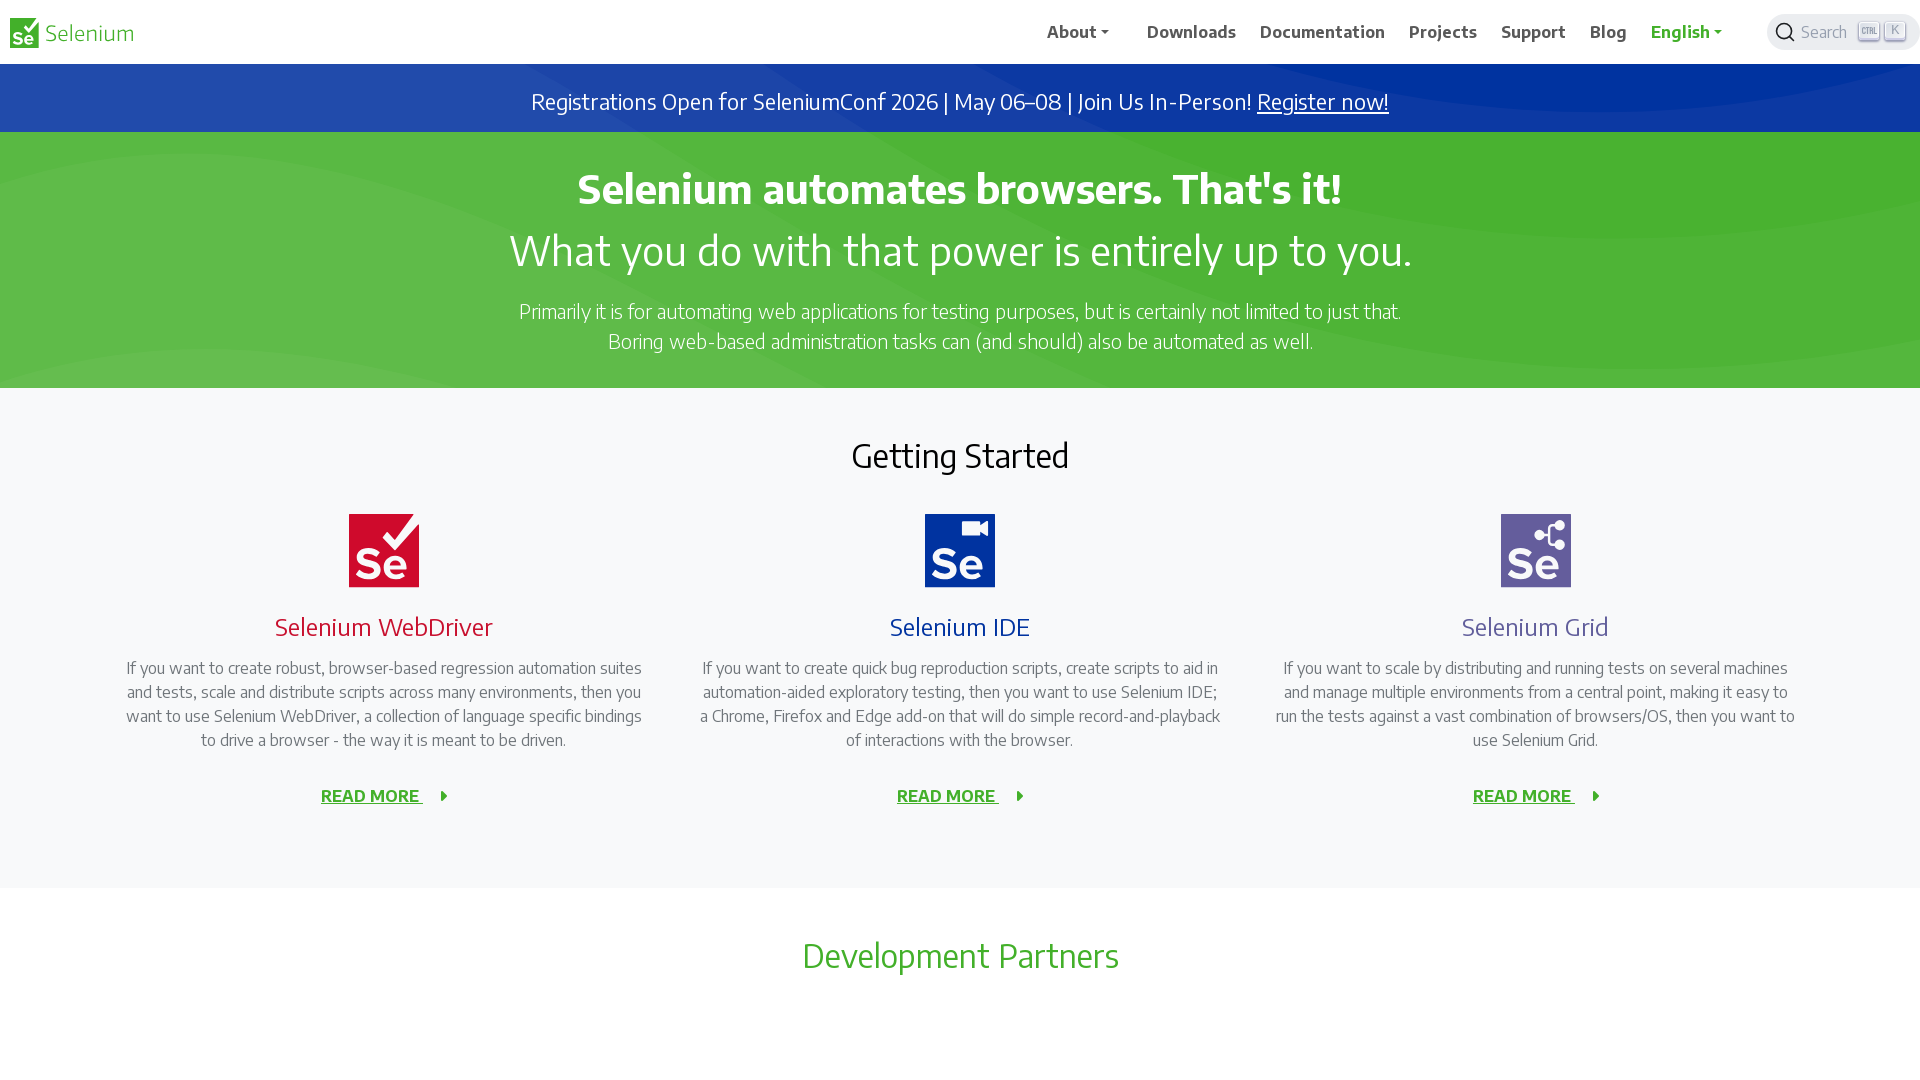

Page loaded (domcontentloaded state)
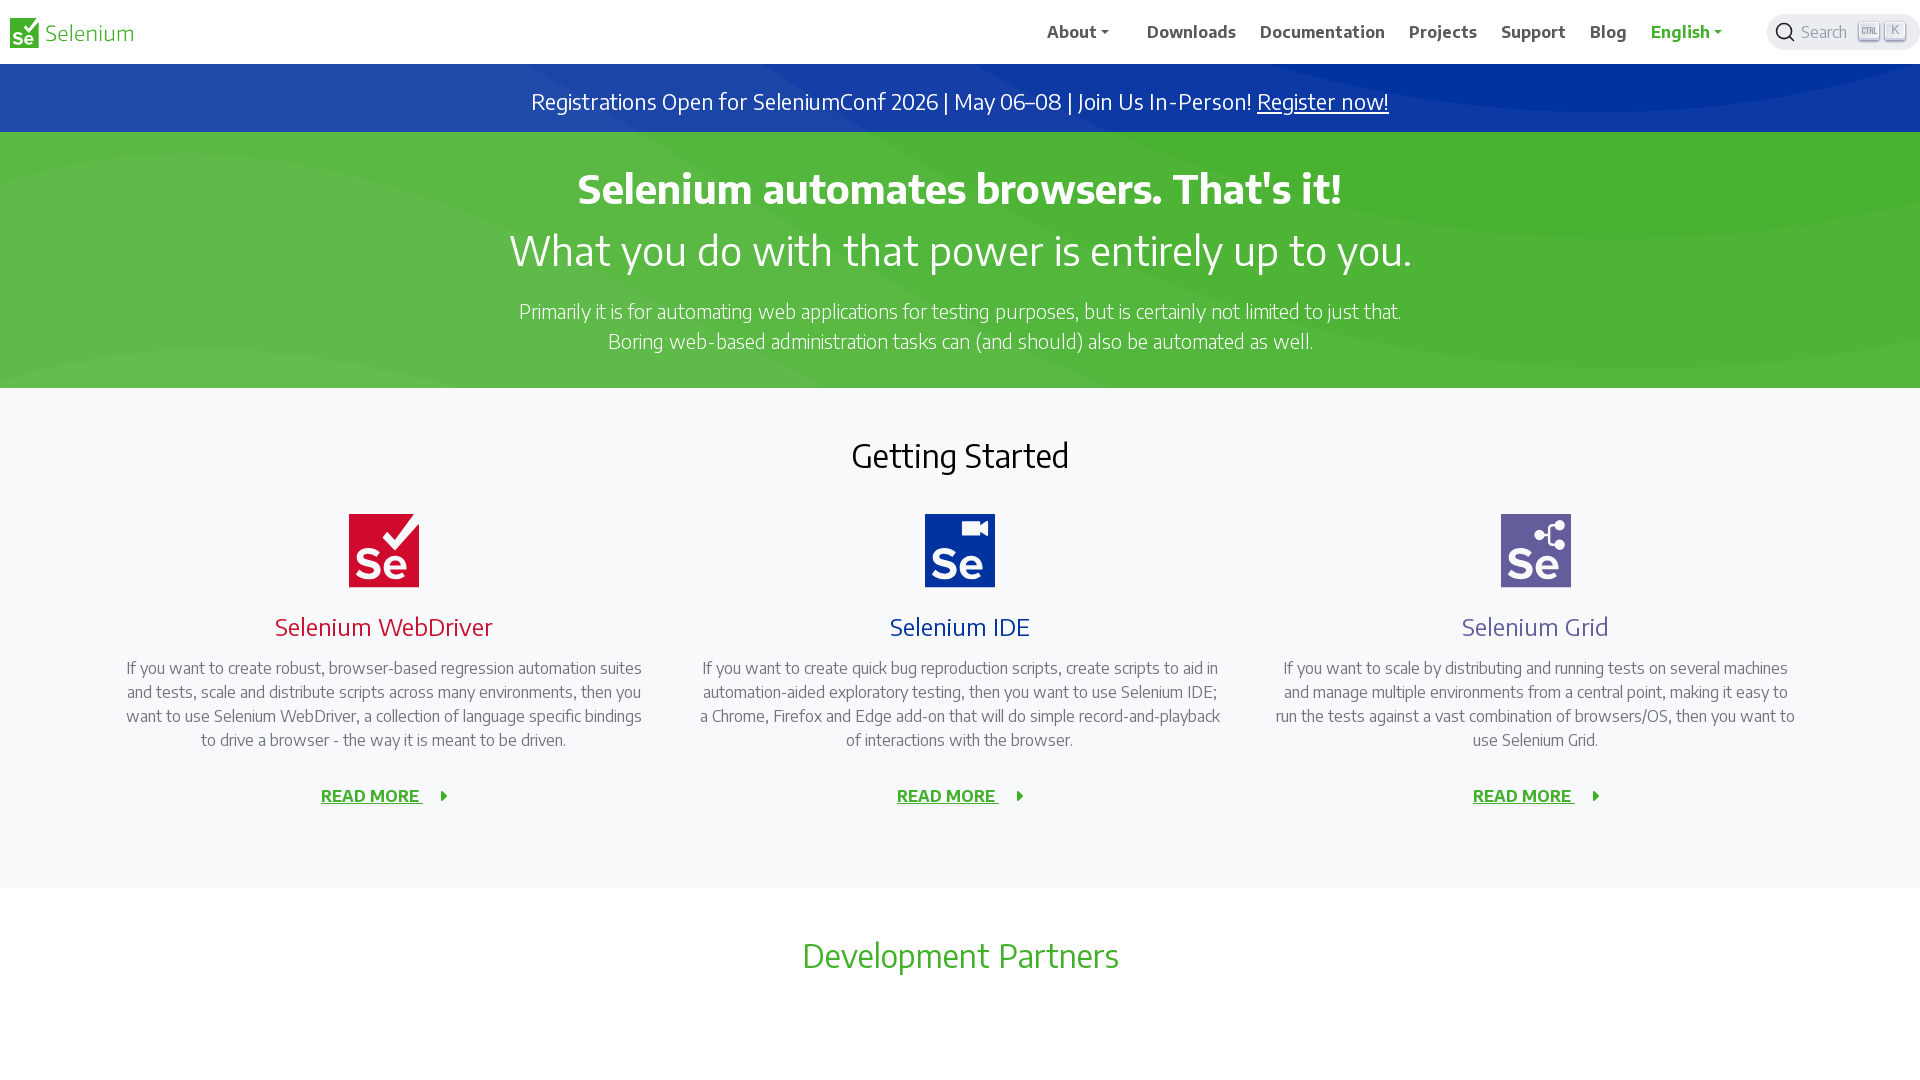

Waited 1 second for page stabilization
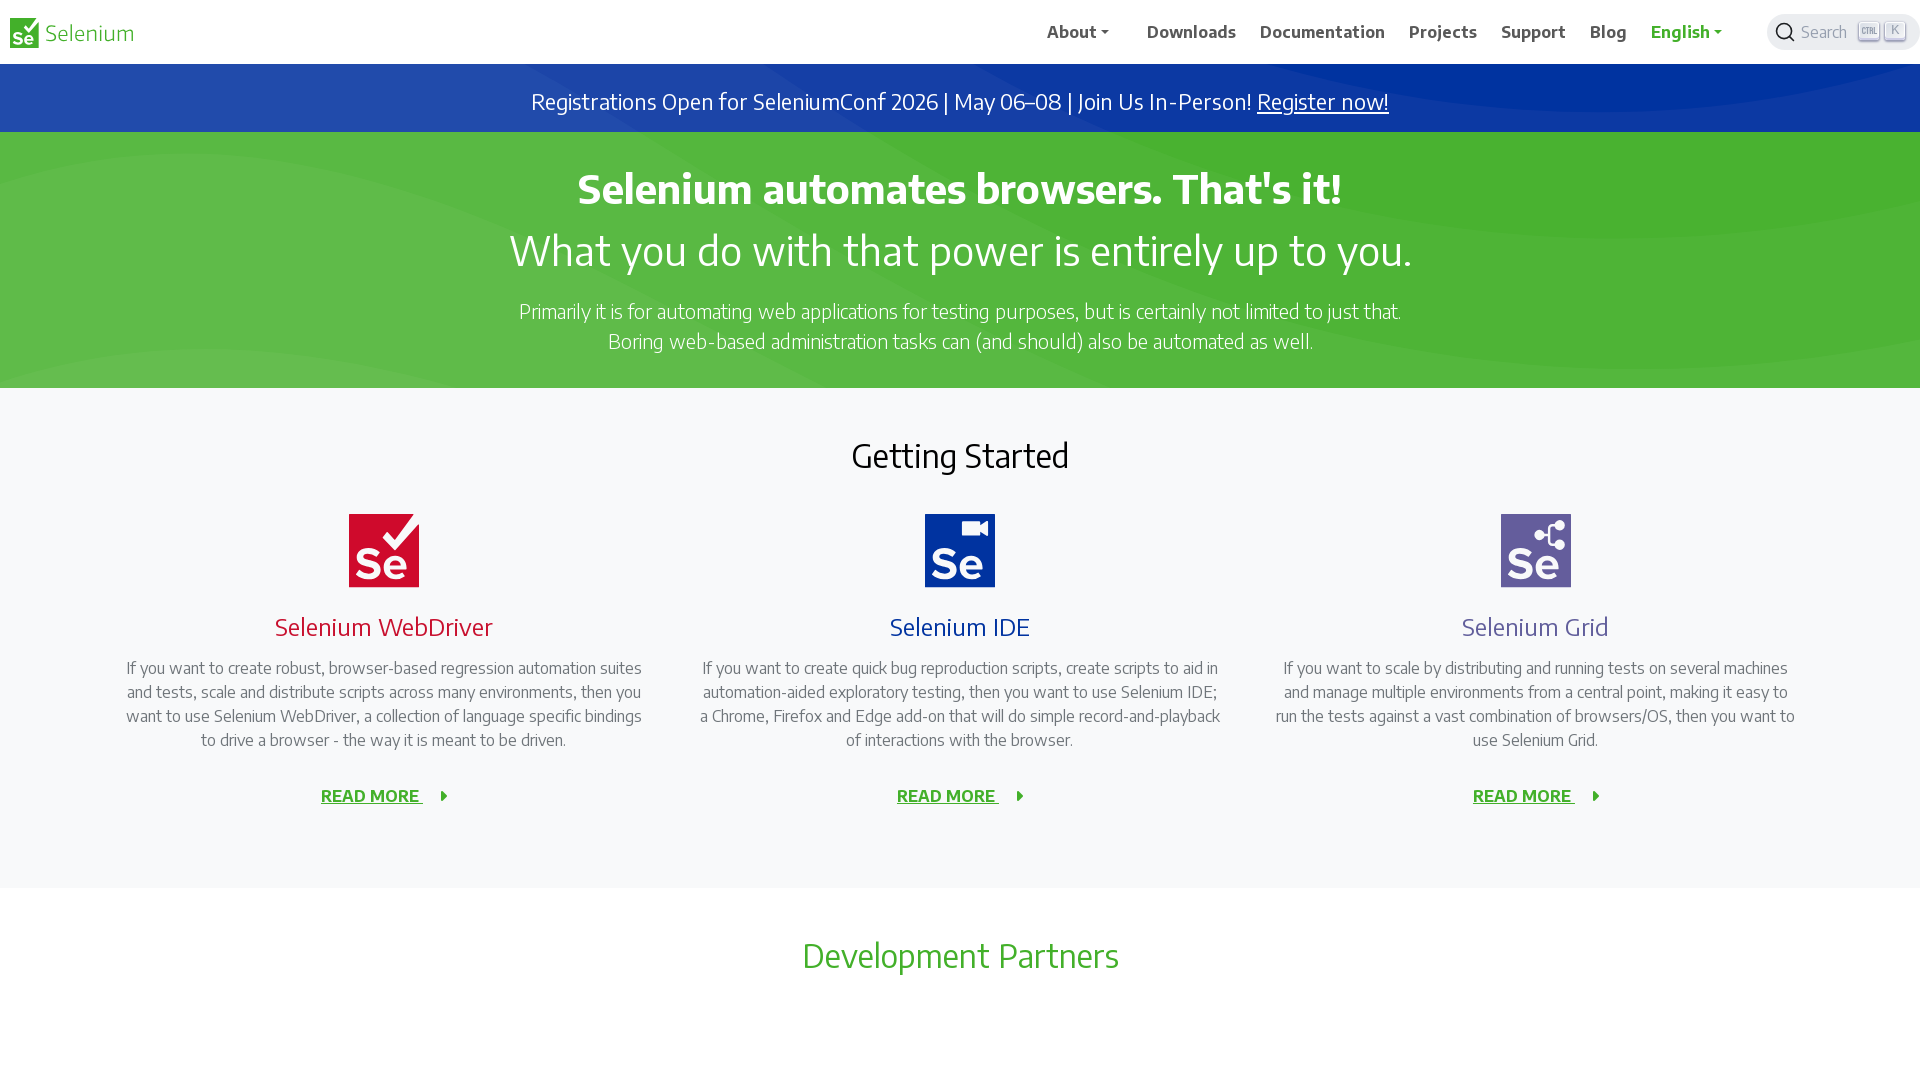

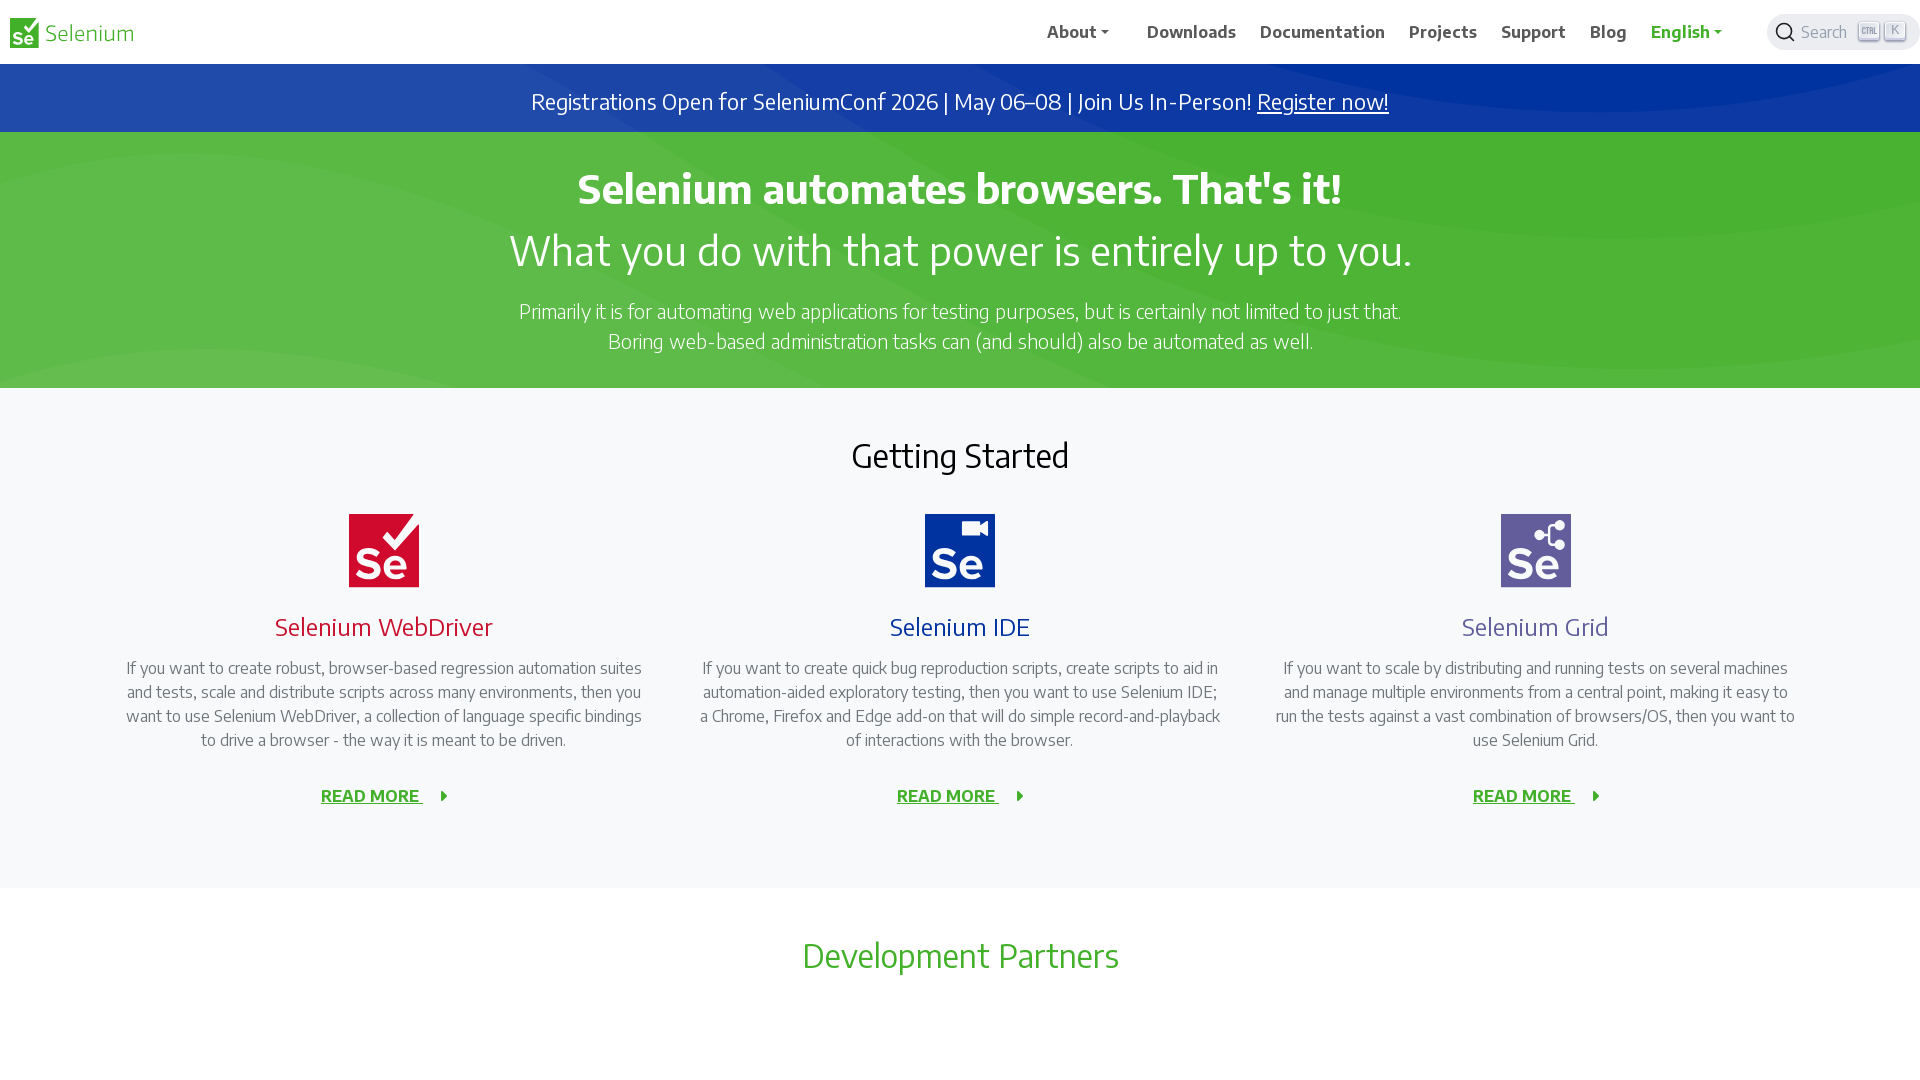